Tests adding a todo item to a sample todo app by entering text in the input field and pressing Enter, then verifying the todo was added

Starting URL: https://lambdatest.github.io/sample-todo-app/

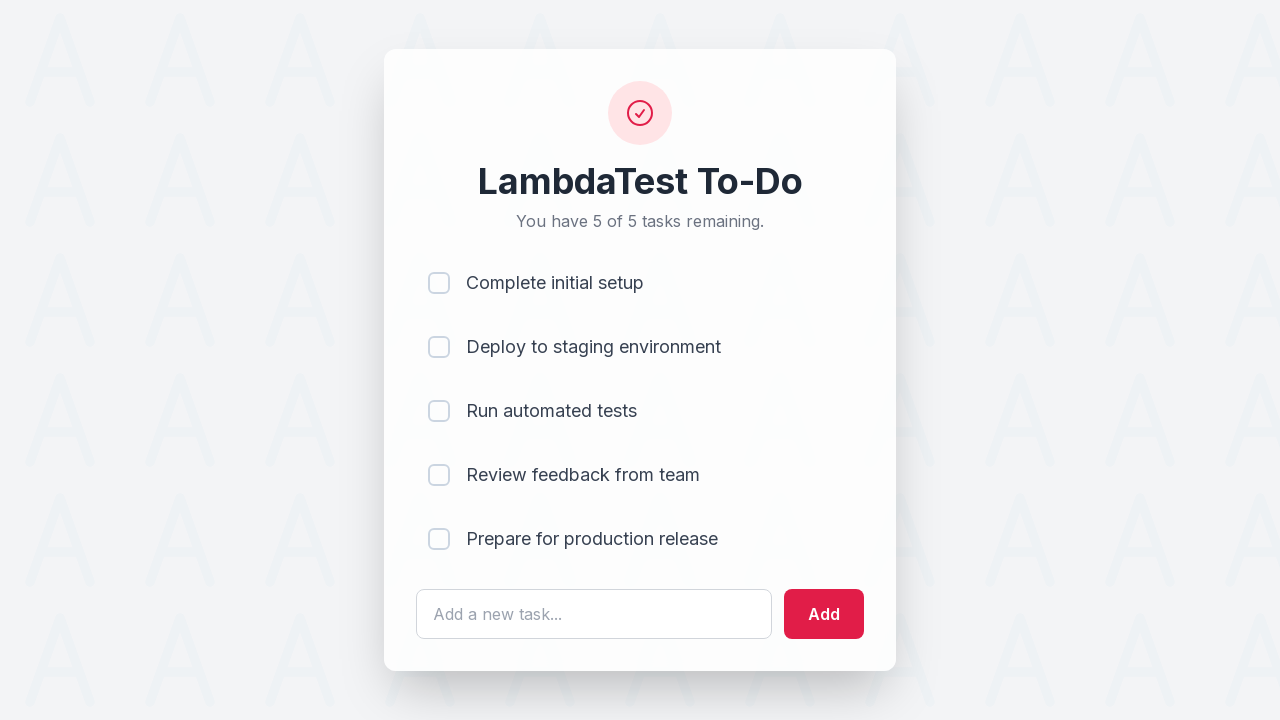

Filled todo input field with 'Sel Test' on #sampletodotext
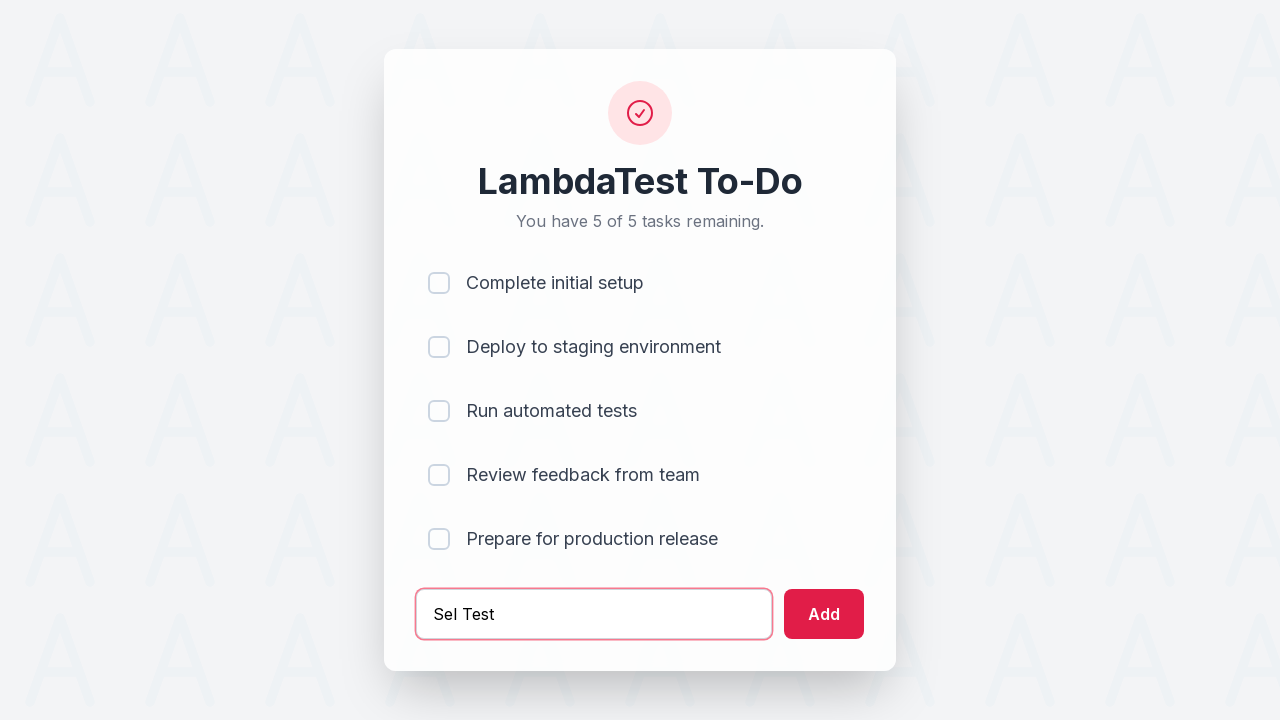

Pressed Enter to add the todo item on #sampletodotext
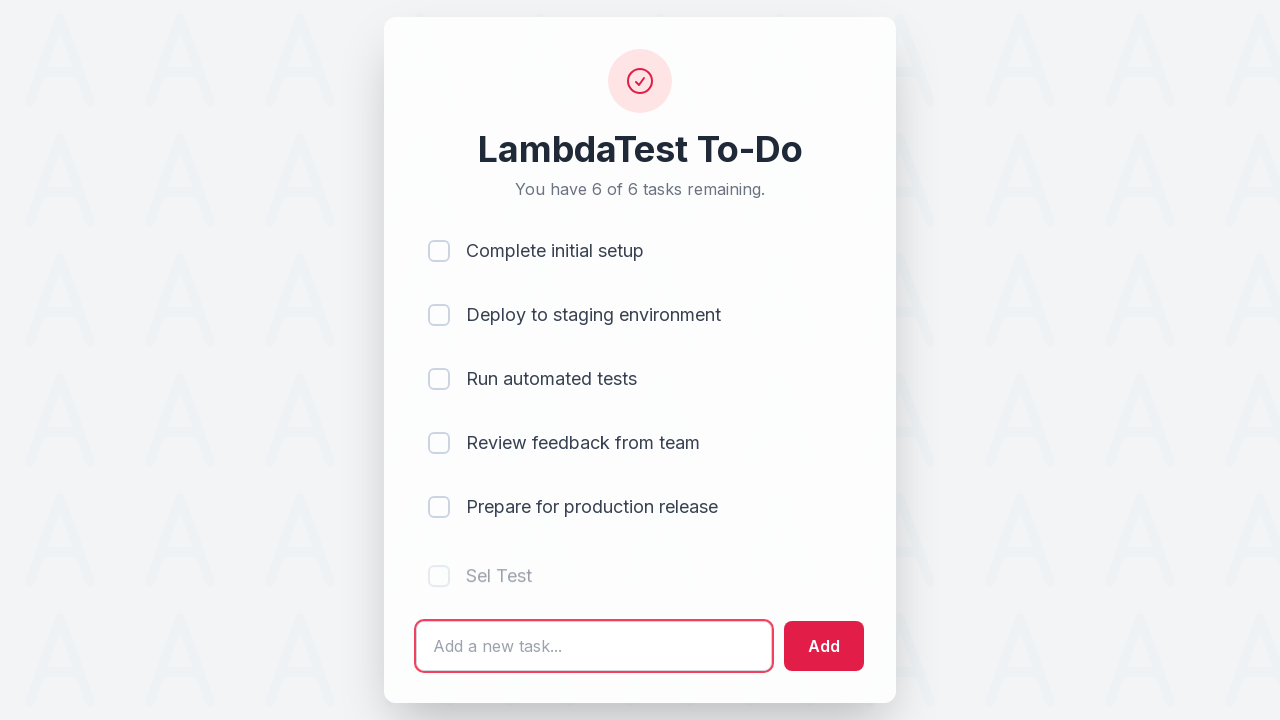

Verified new todo item appeared in the list
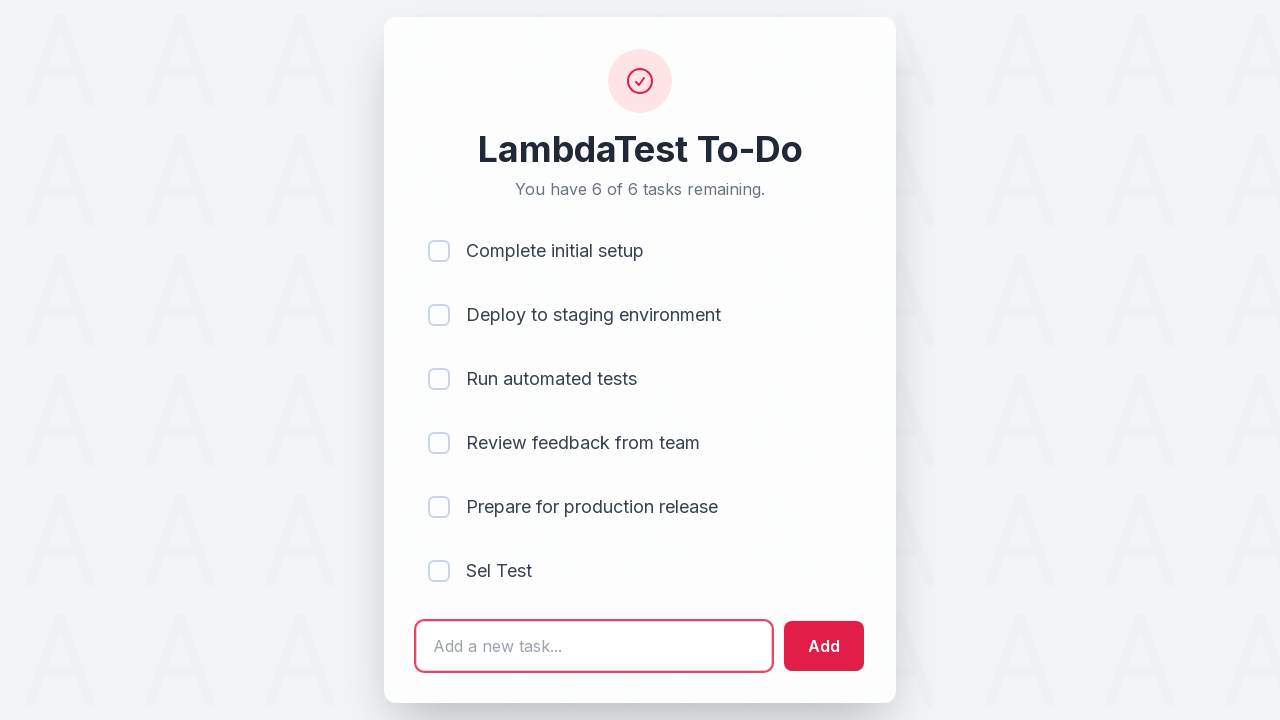

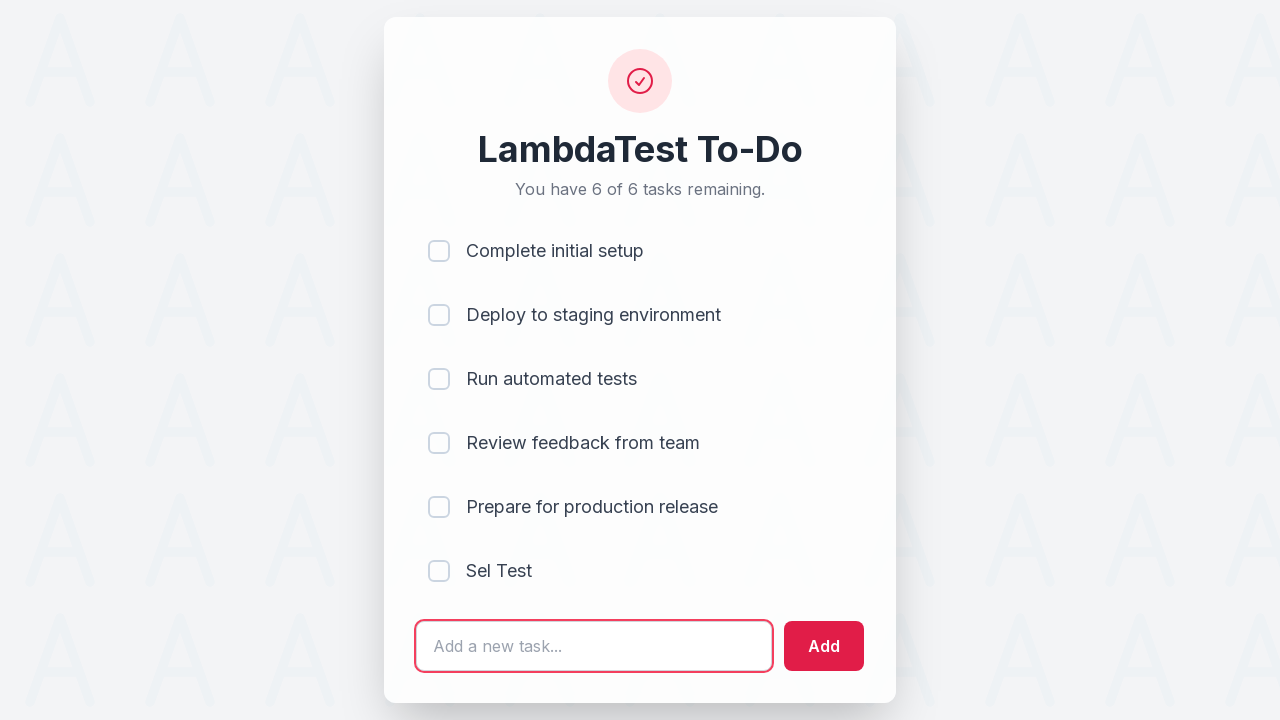